Tests DuckDuckGo search functionality by entering a search query and verifying the results page title contains the search term

Starting URL: https://duckduckgo.com/

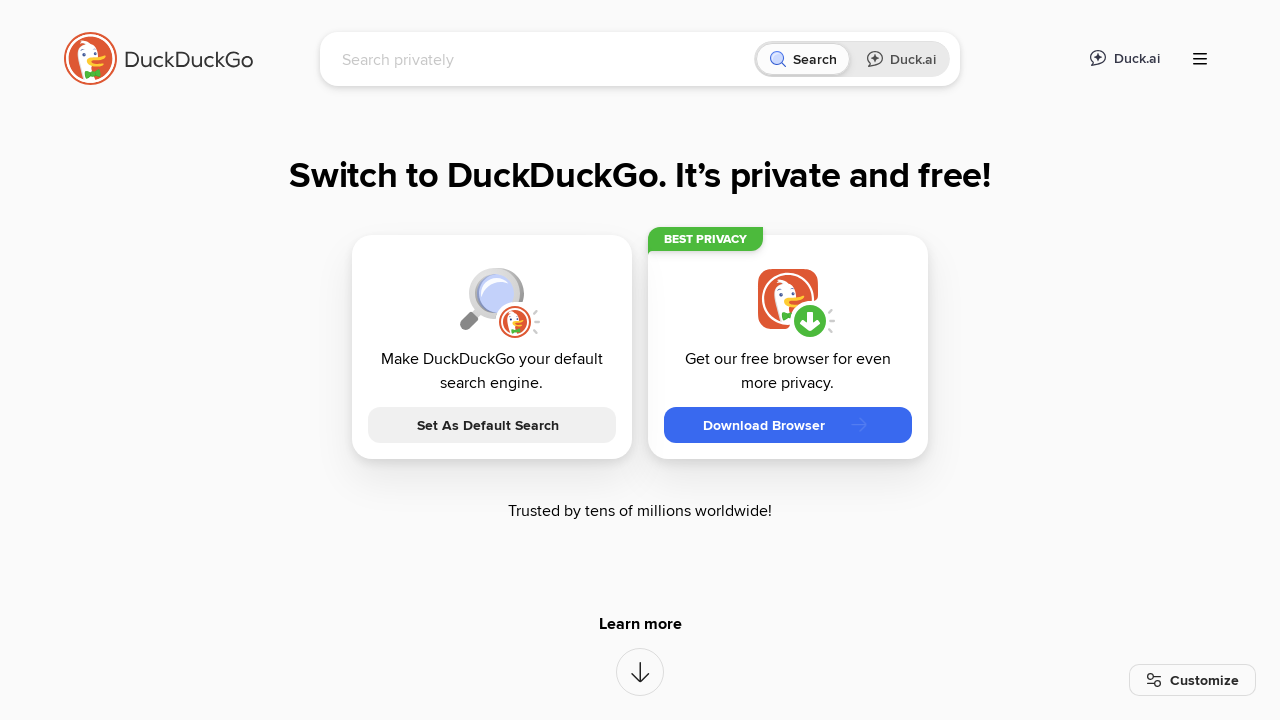

Filled search box with 'Pytest with Eric' on #searchbox_input
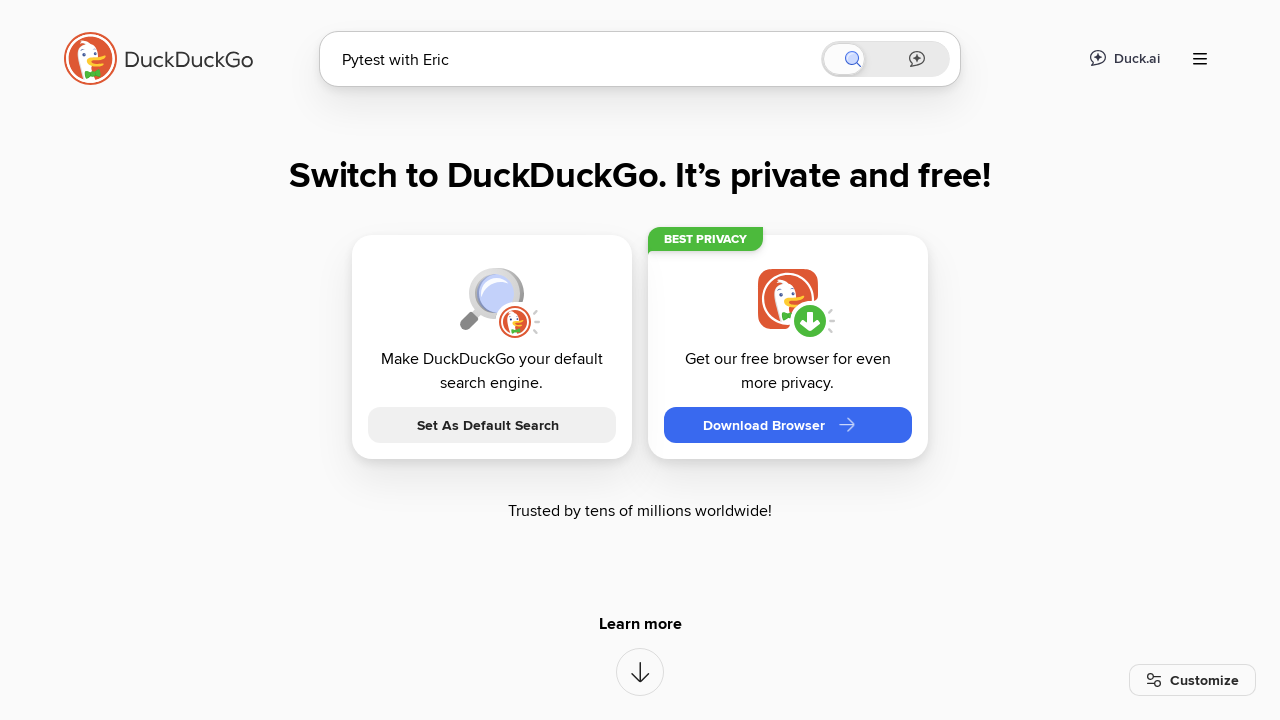

Pressed Enter to submit search on #searchbox_input
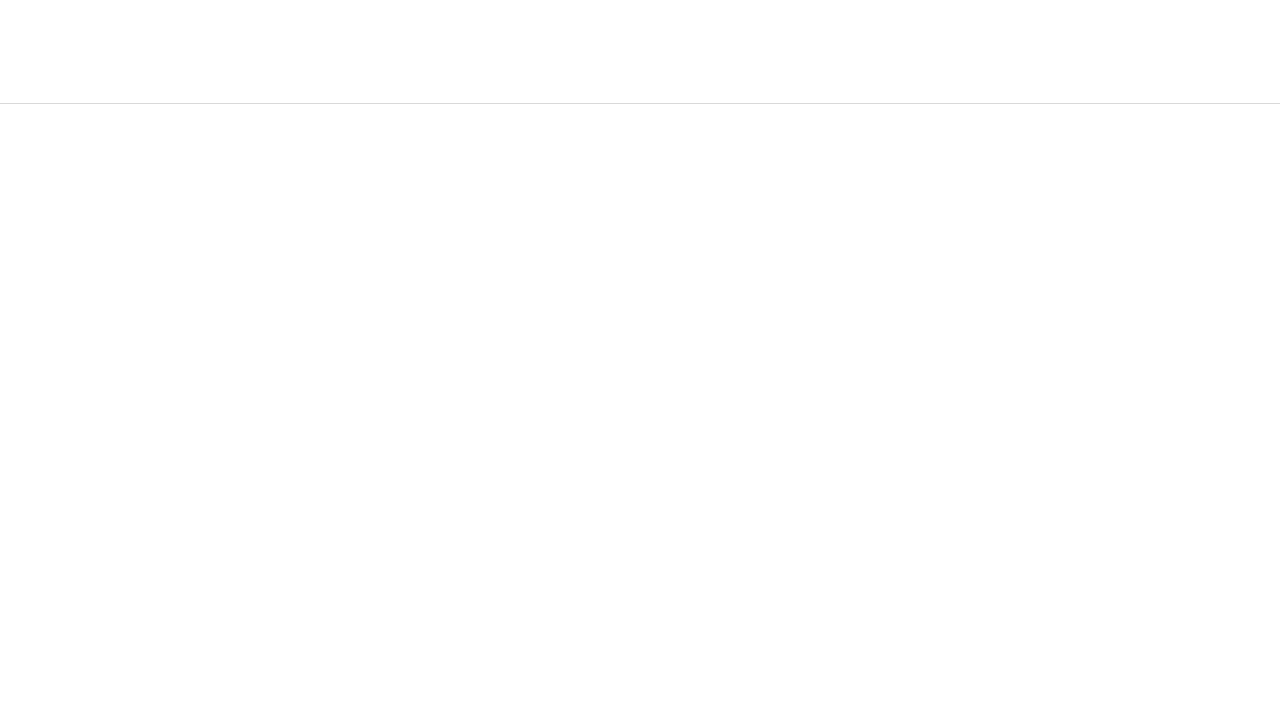

Waited for search results to load (networkidle)
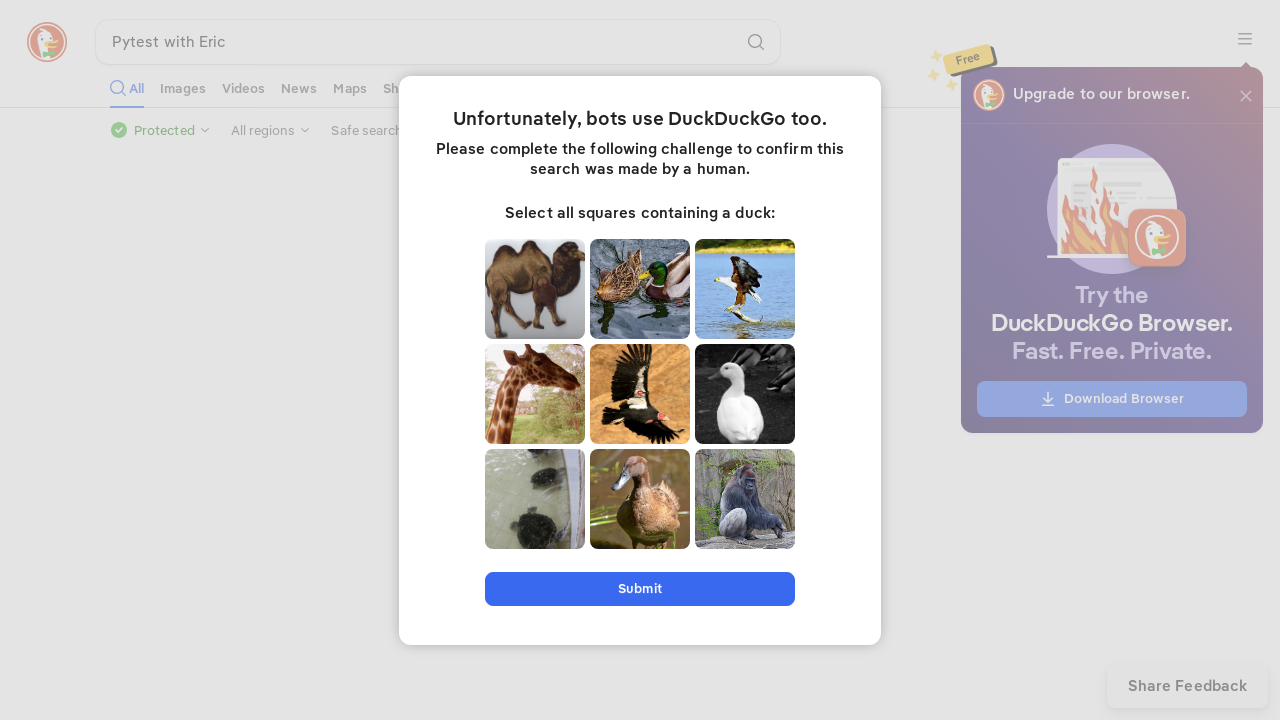

Verified page title contains 'Pytest with Eric'
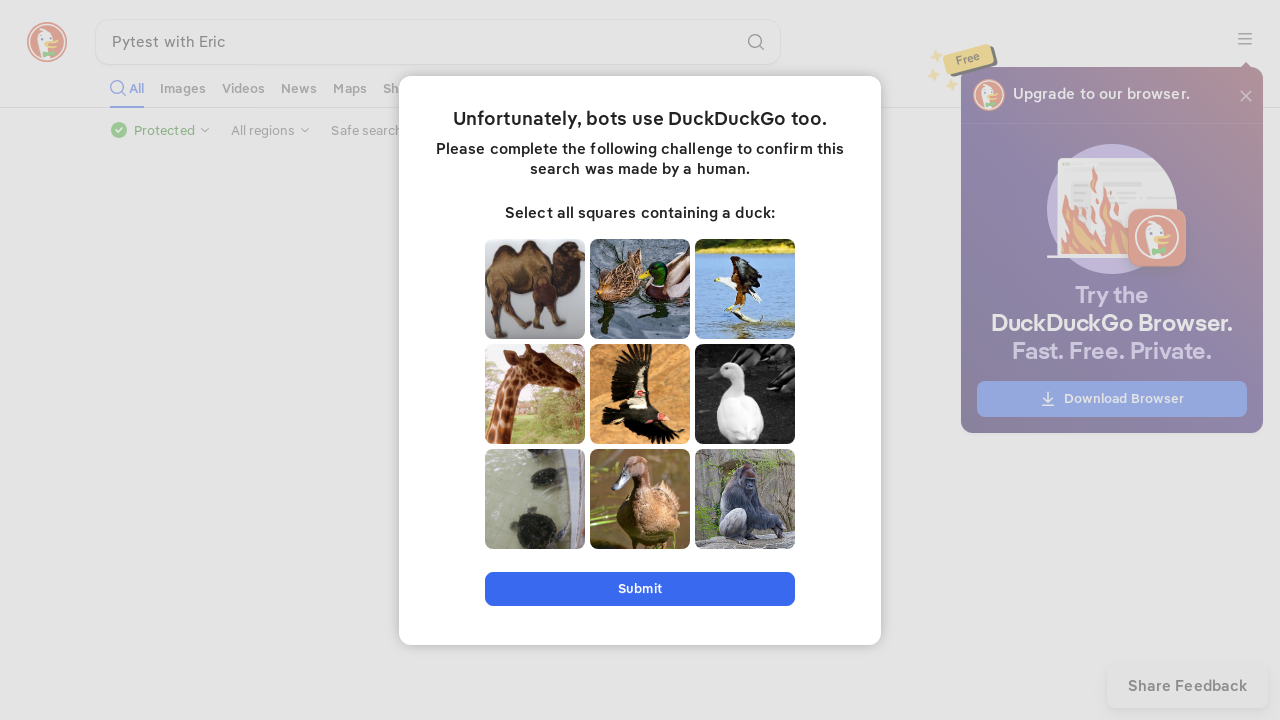

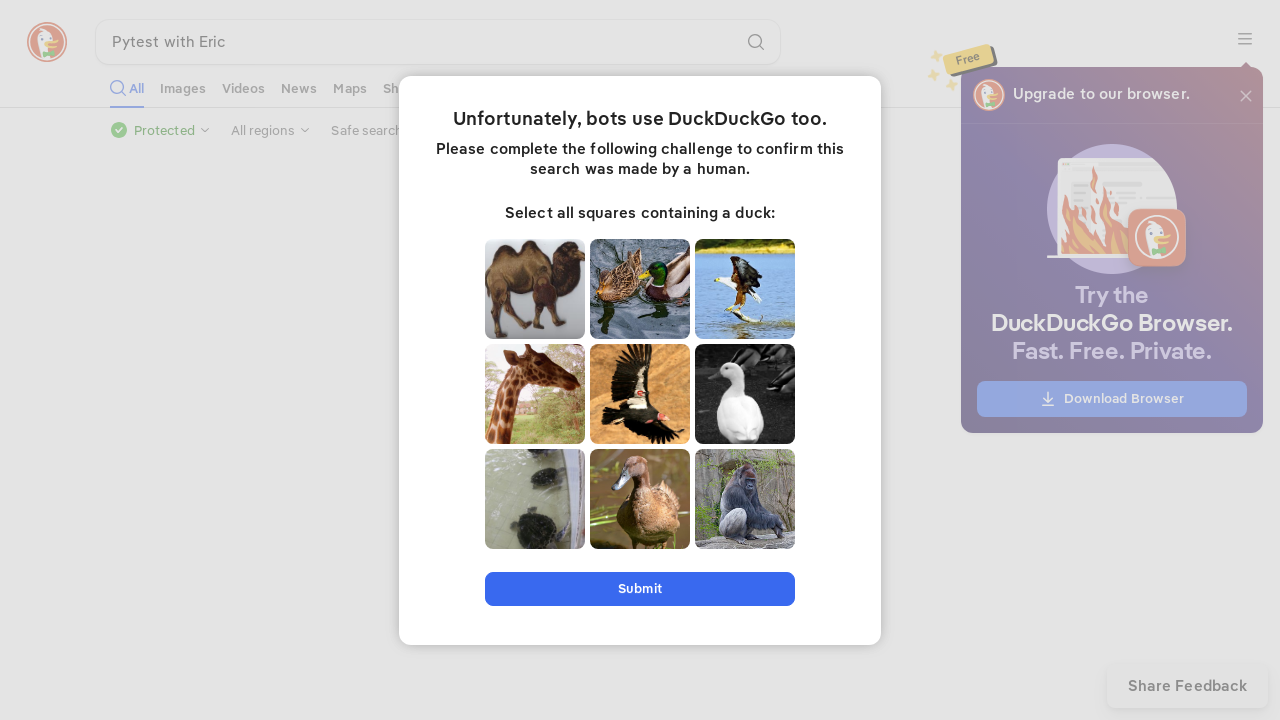